Tests JavaScript prompt alert by entering text and verifying it's displayed on the page

Starting URL: https://testpages.herokuapp.com/styled/alerts/alert-test.html

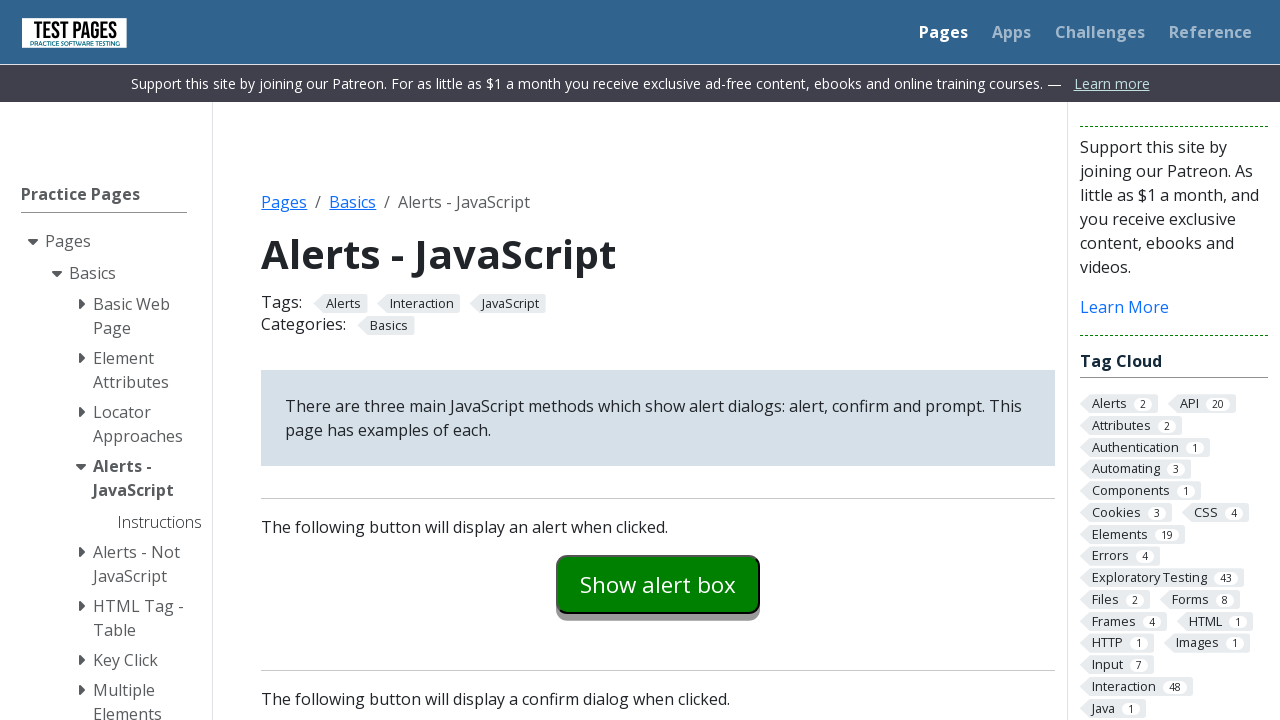

Scrolled to bottom of page
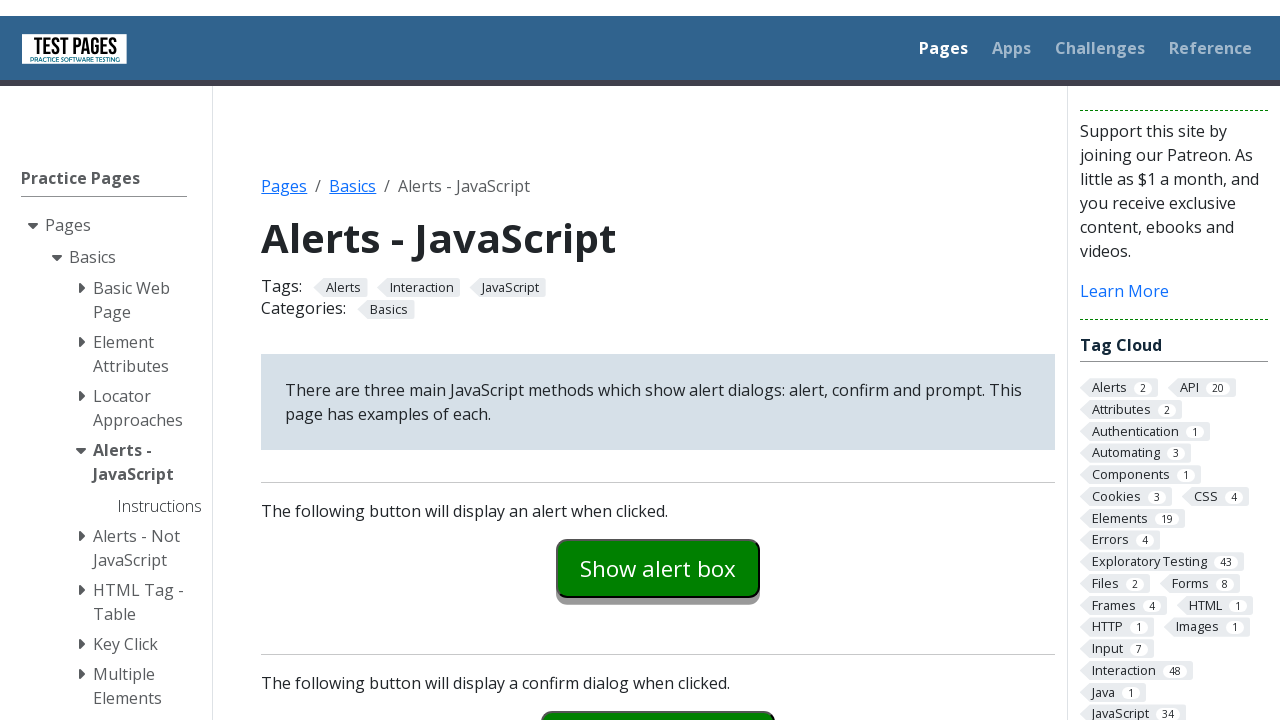

Set up dialog handler to accept prompt with text 'hello'
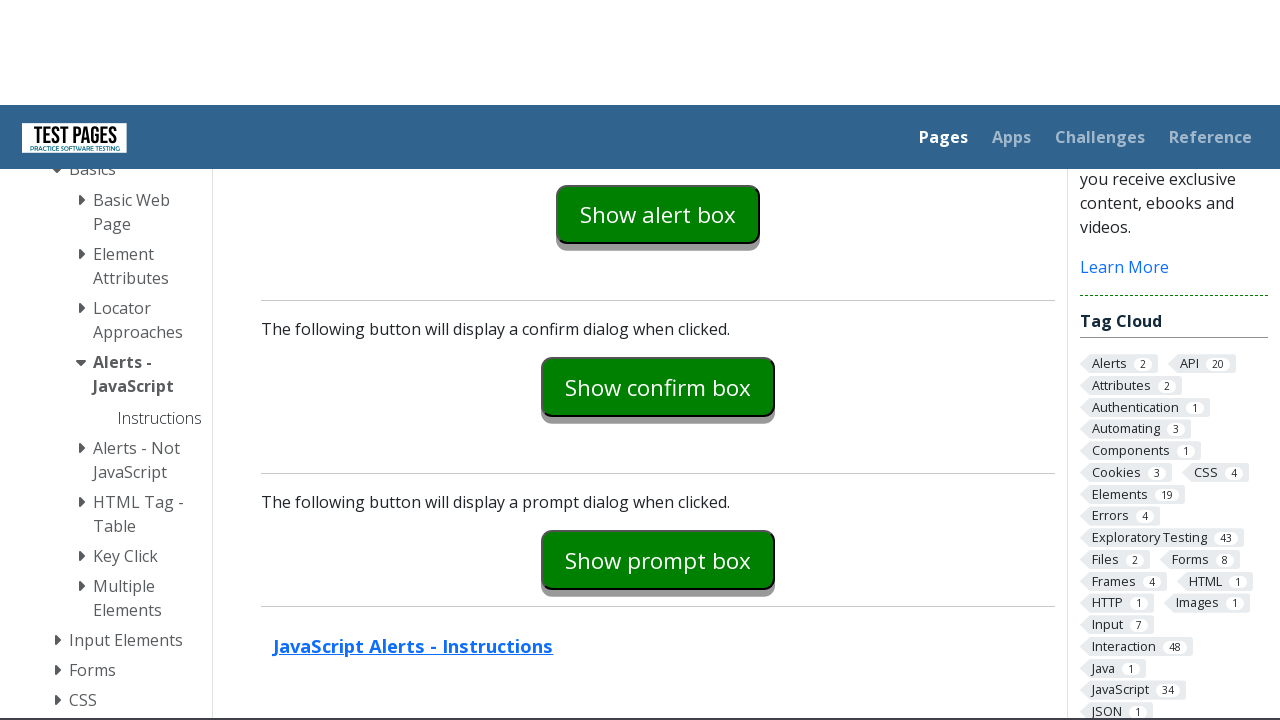

Clicked prompt button to trigger JavaScript prompt at (658, 352) on #promptexample
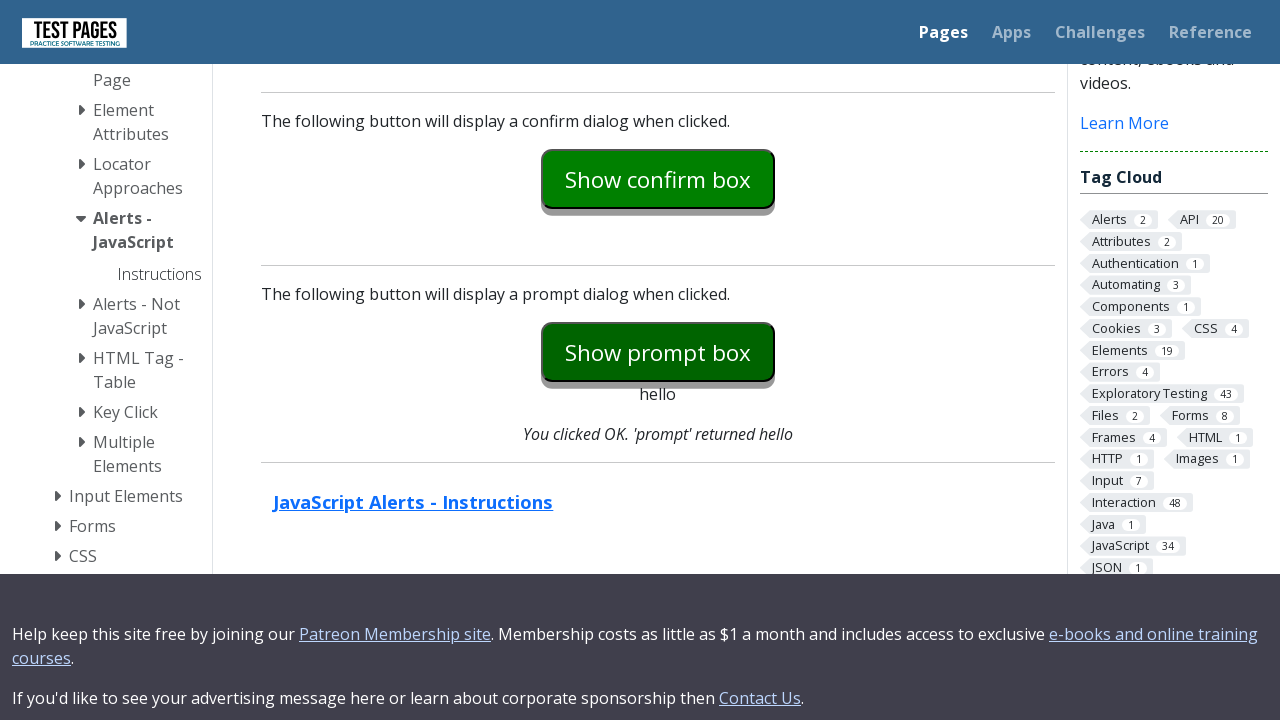

Located prompt return text element
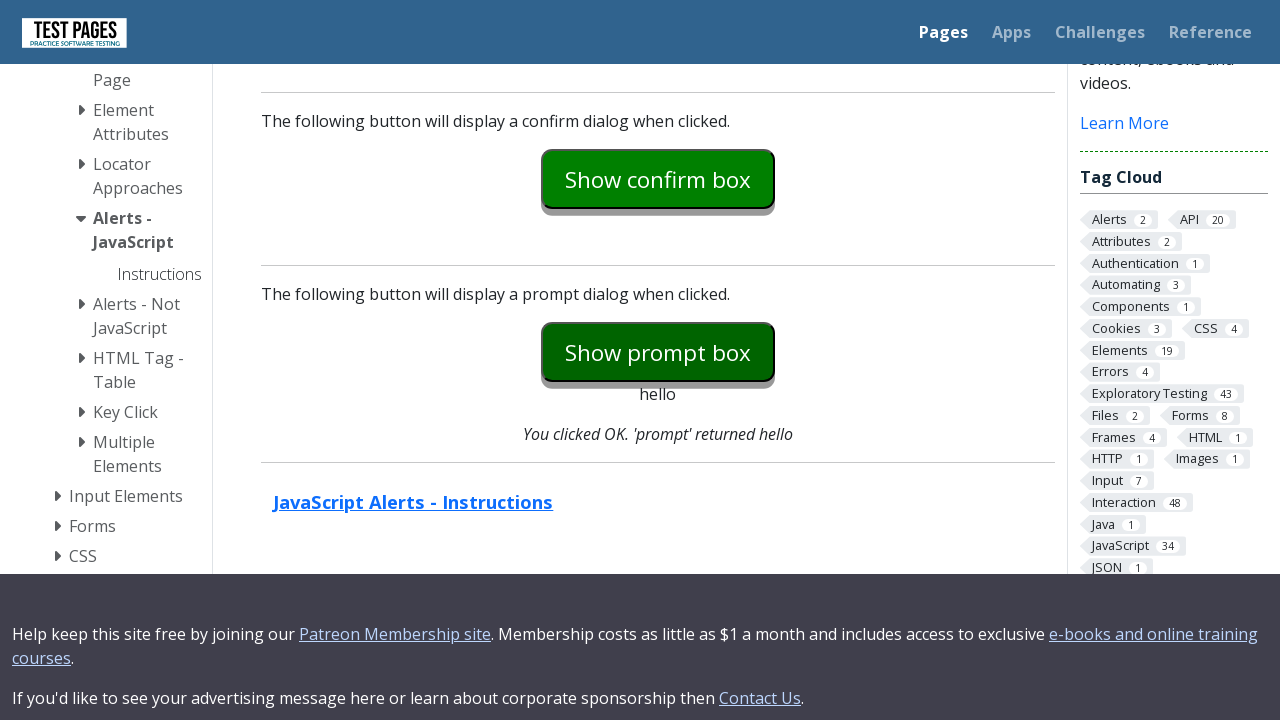

Verified that prompt return text contains 'hello'
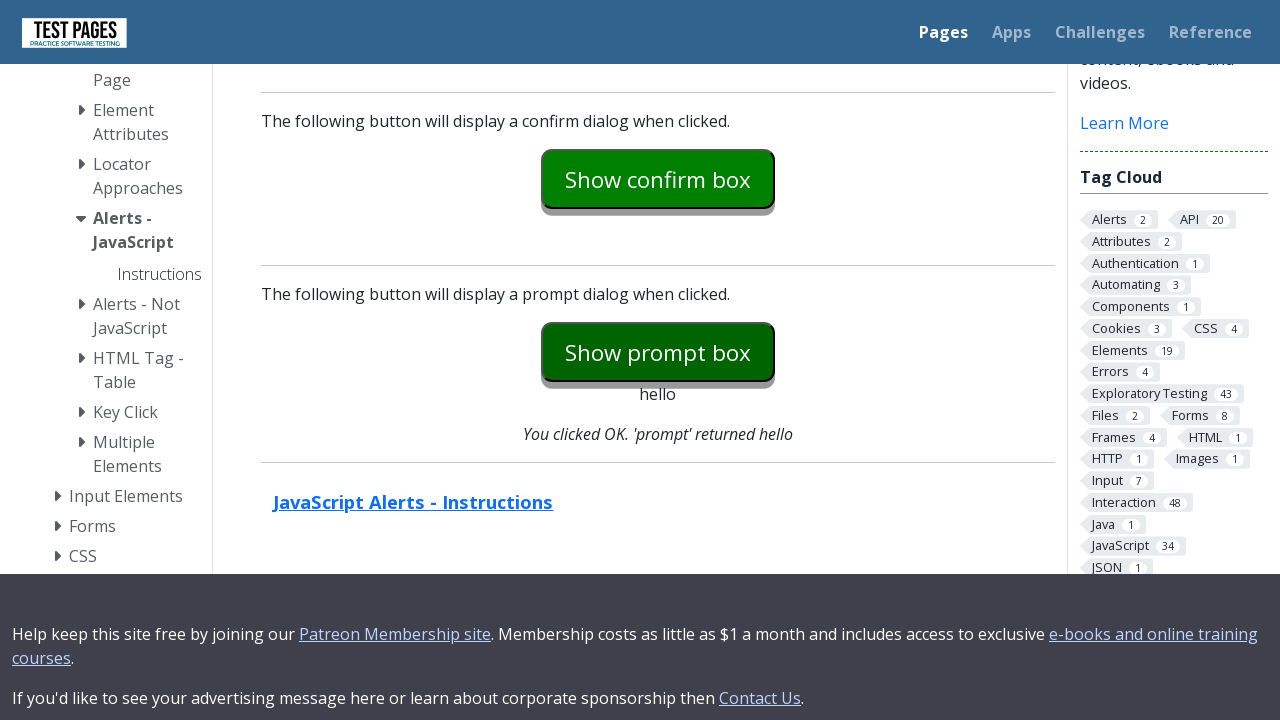

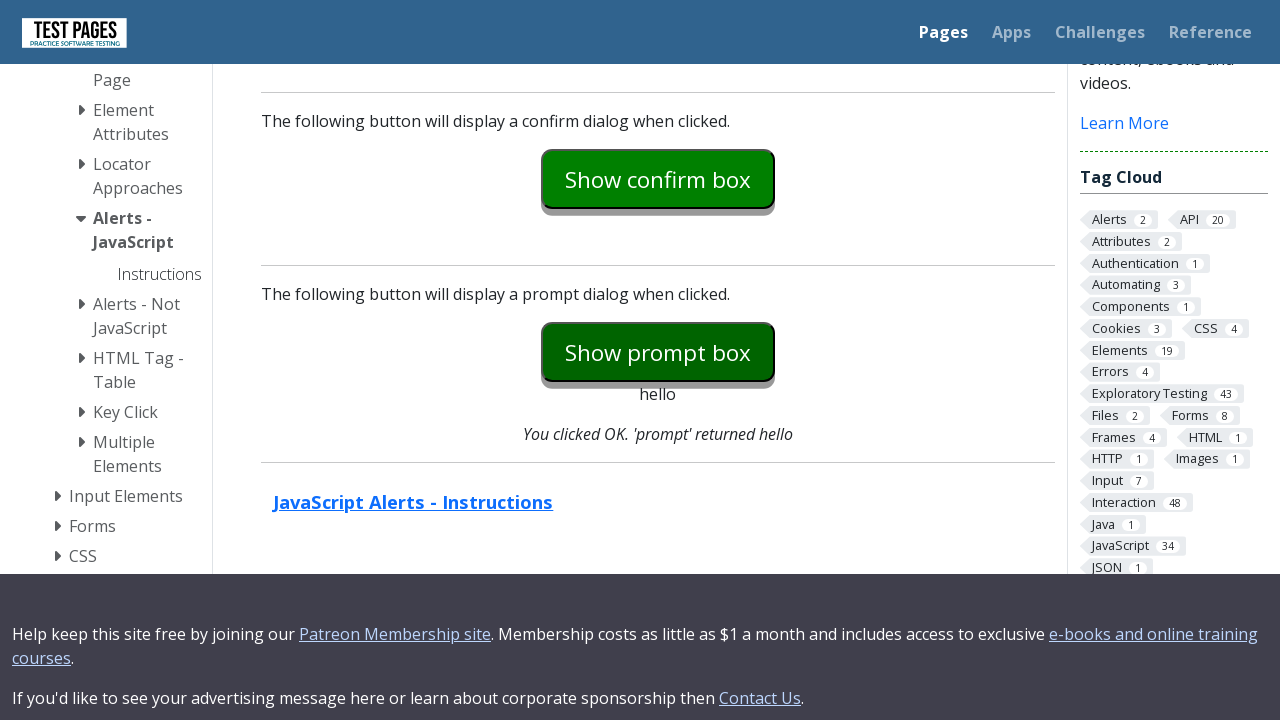